Navigates to nested frames page and switches through multiple frame levels to access content in the middle frame

Starting URL: https://the-internet.herokuapp.com/

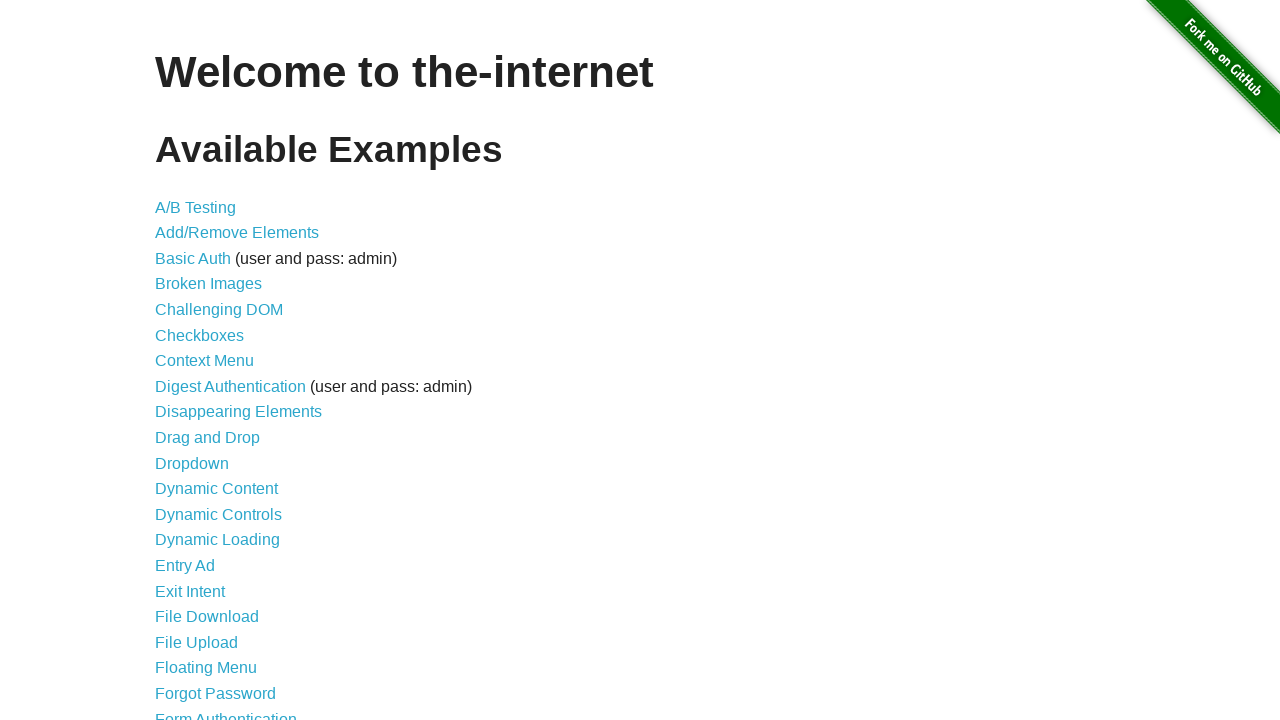

Clicked on Nested Frames link at (210, 395) on text=Nested Frames
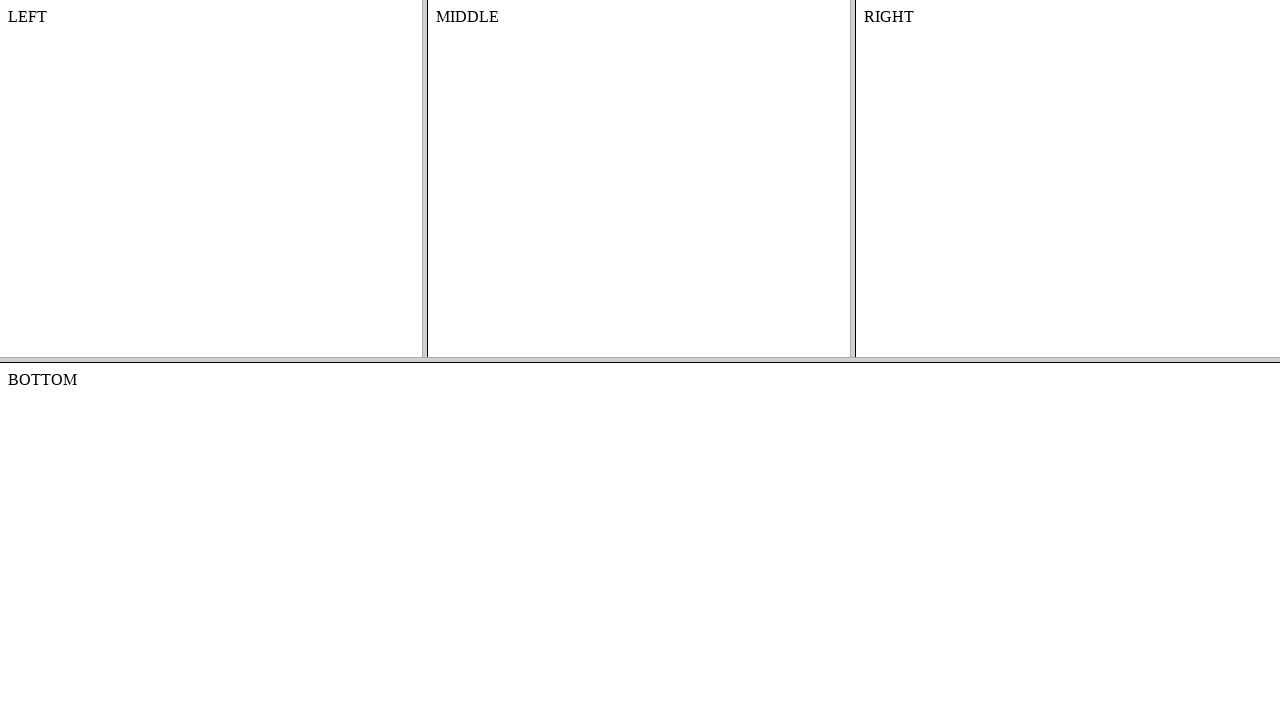

Waited for page to reach networkidle state
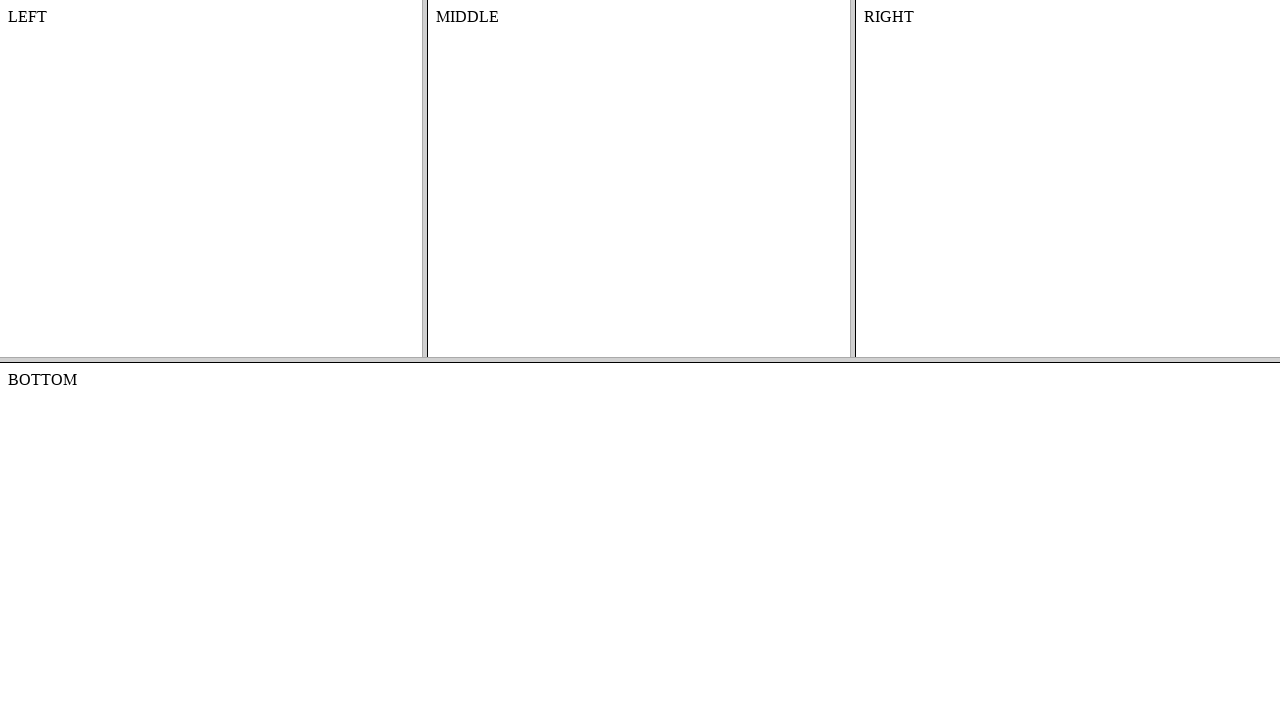

Switched to parent frame 'frame-top'
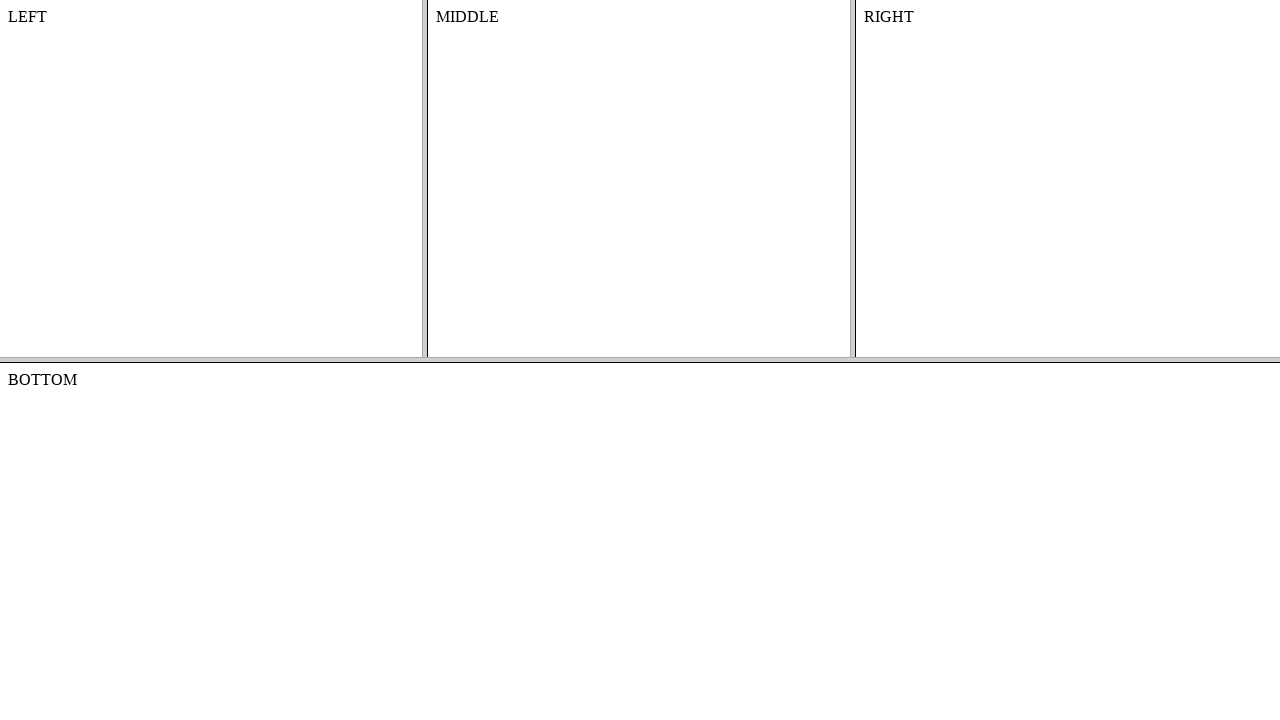

Switched to middle frame (child frame index 1)
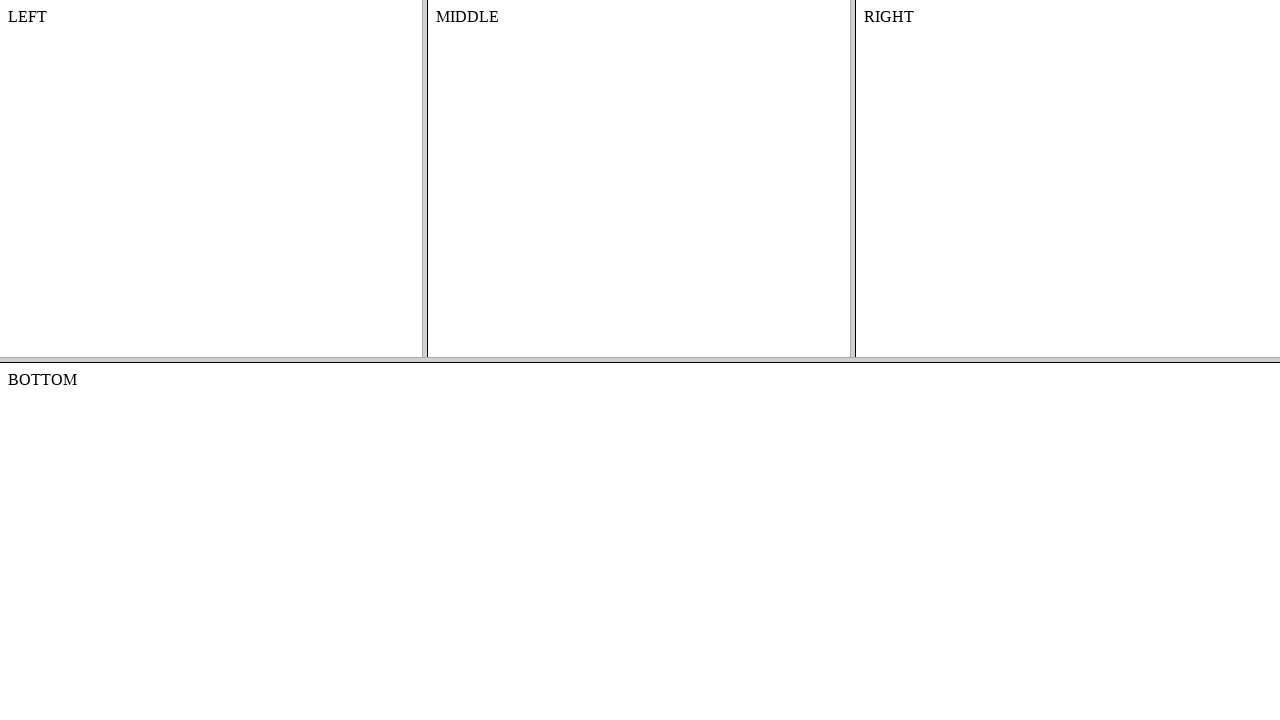

Retrieved content text from middle frame: 'MIDDLE'
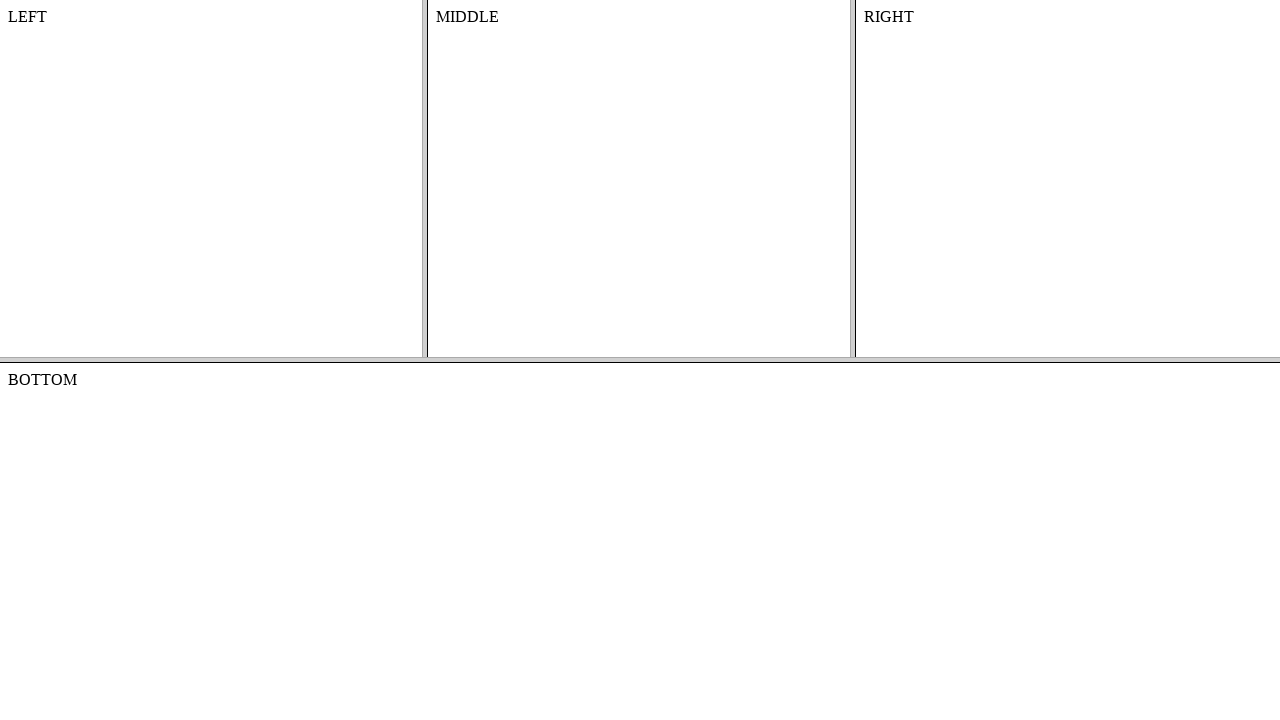

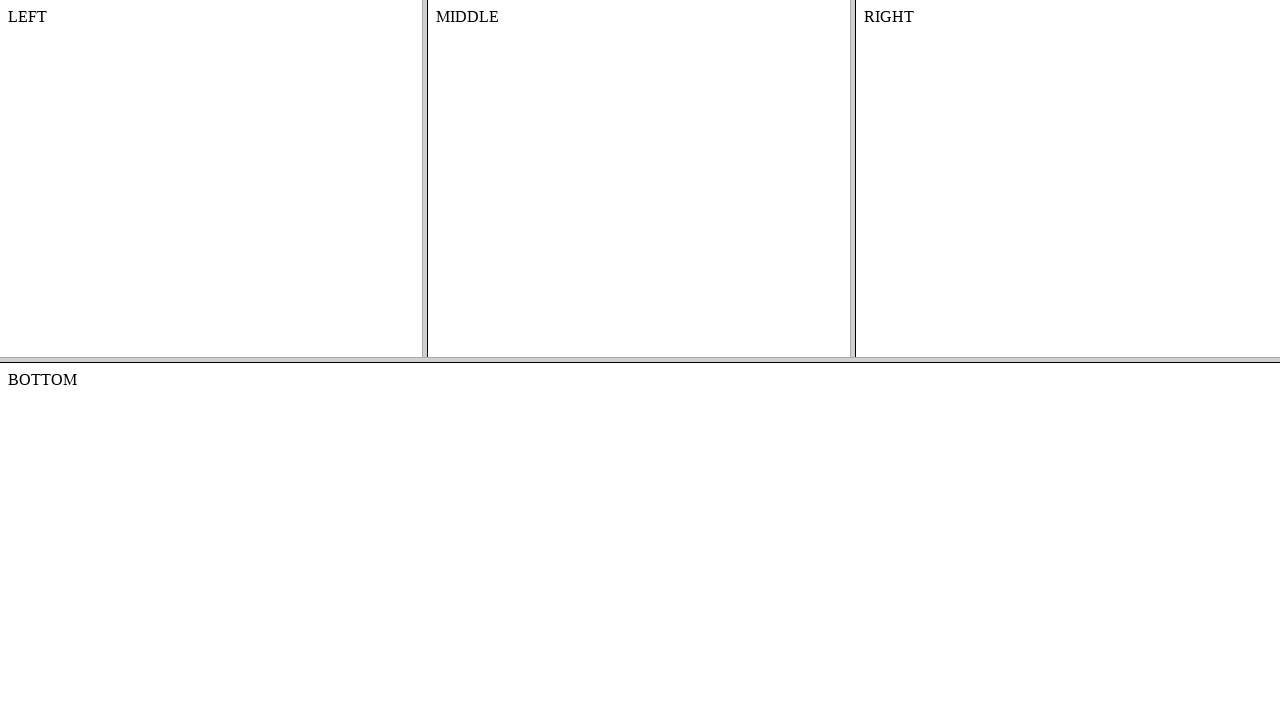